Tests city search functionality with invalid input to verify error message display

Starting URL: https://foodstore-1.web.app/

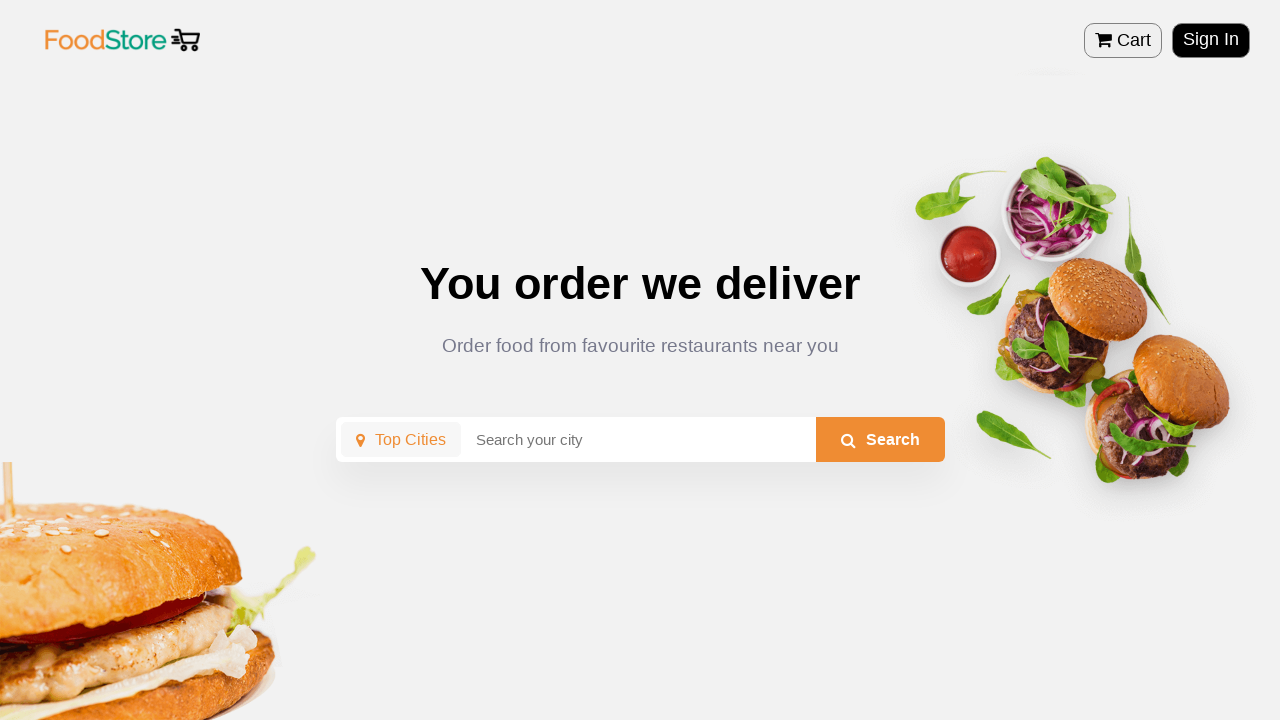

Entered invalid city name 'InvalidCity123' in city input field on .cityInput
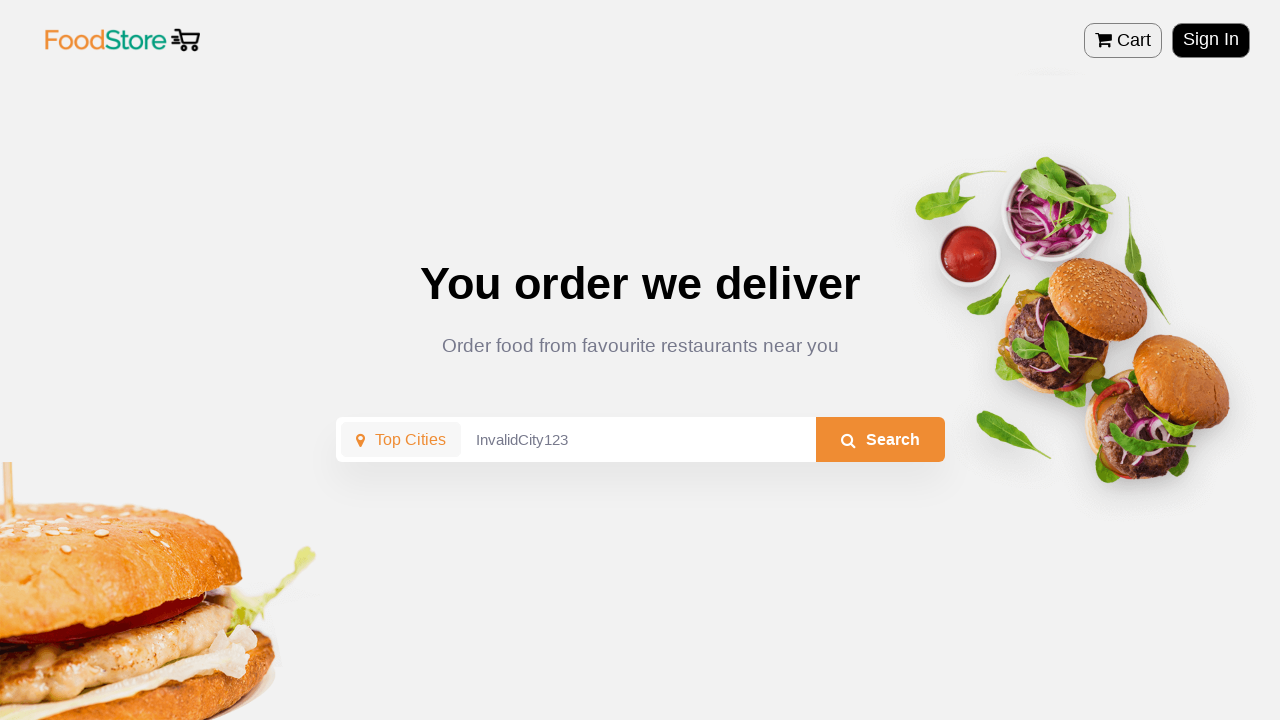

Clicked city search button at (880, 440) on #citySearchbtn
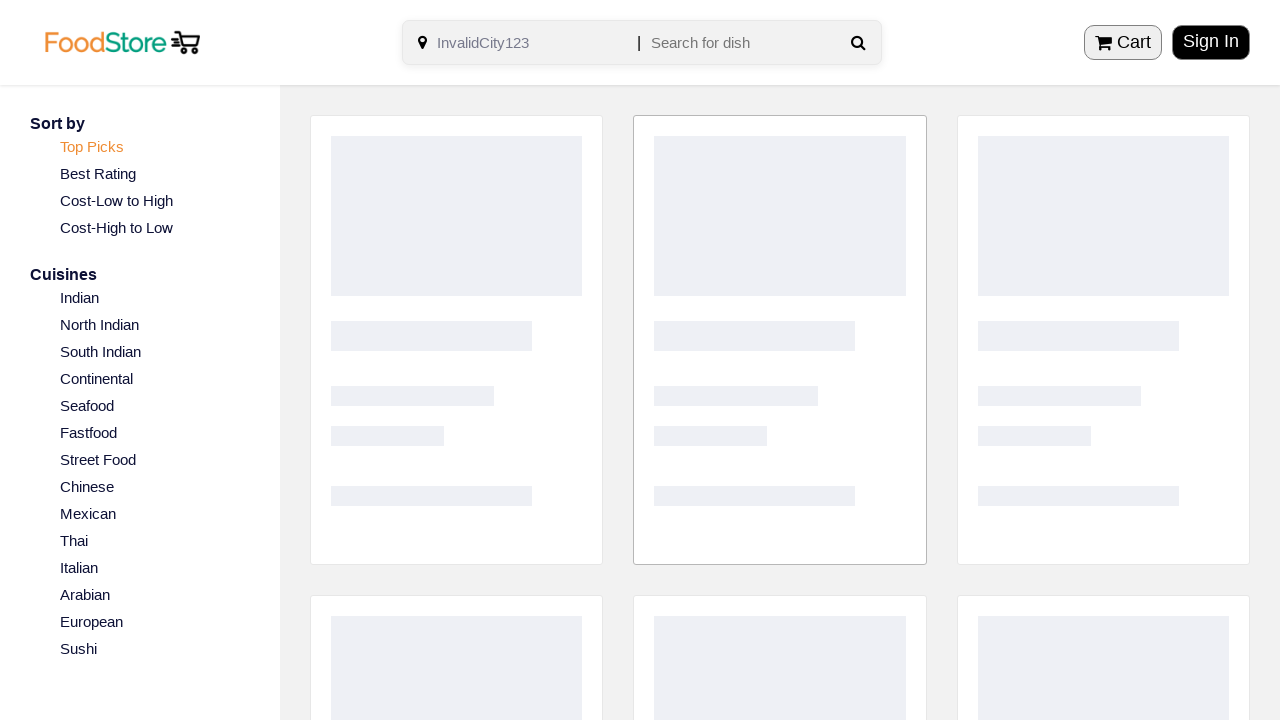

Error message appeared on screen
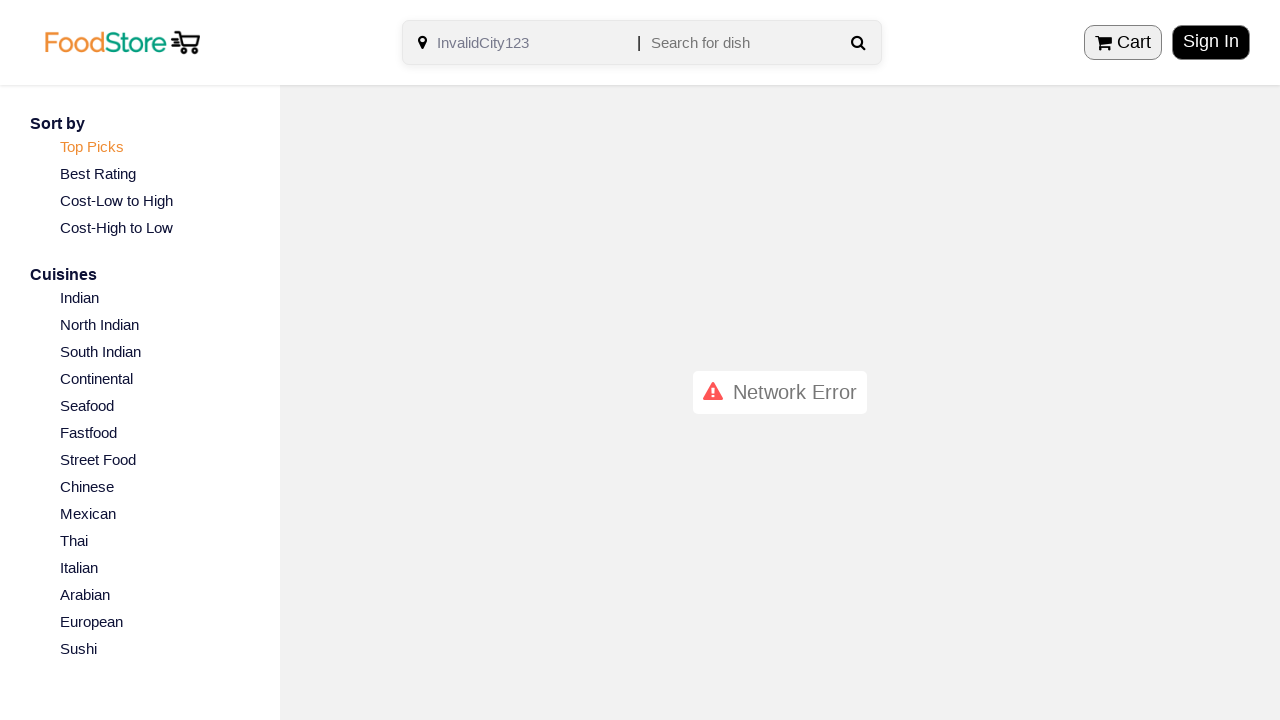

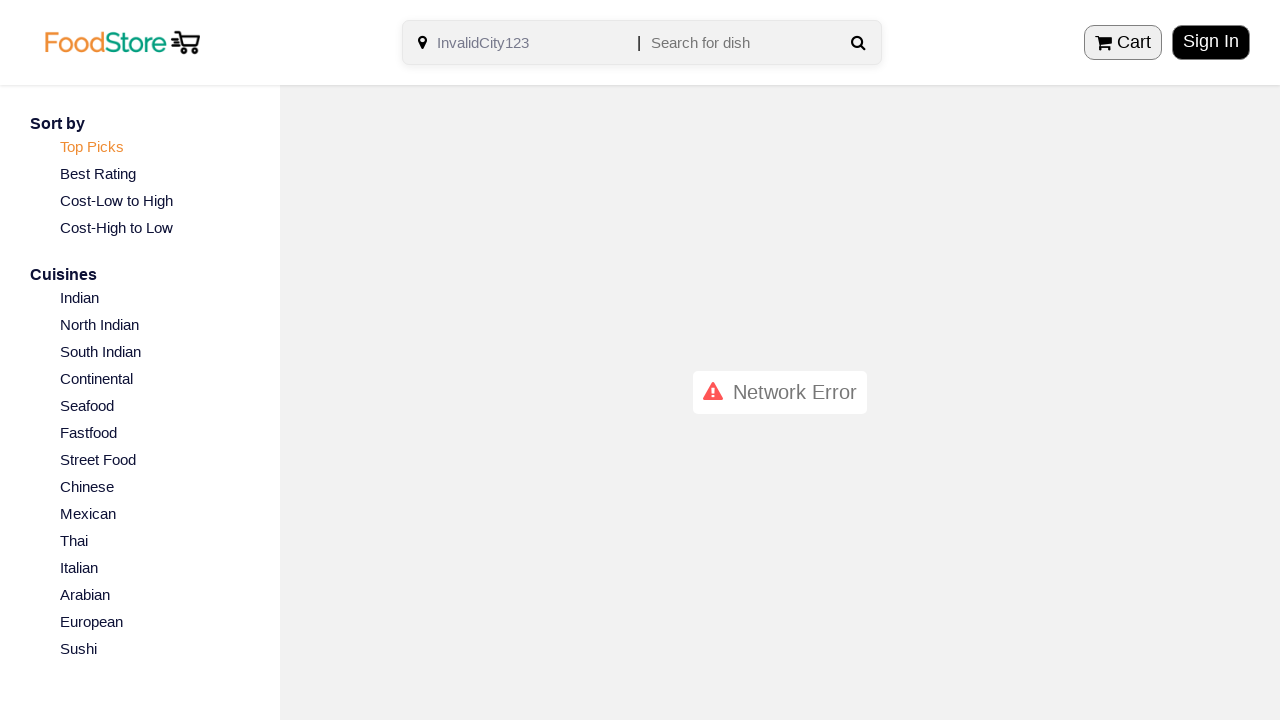